Tests drag-and-drop functionality within an iframe on the jQuery UI demo page by switching to the iframe context and dragging an element to a drop target.

Starting URL: https://jqueryui.com/droppable/

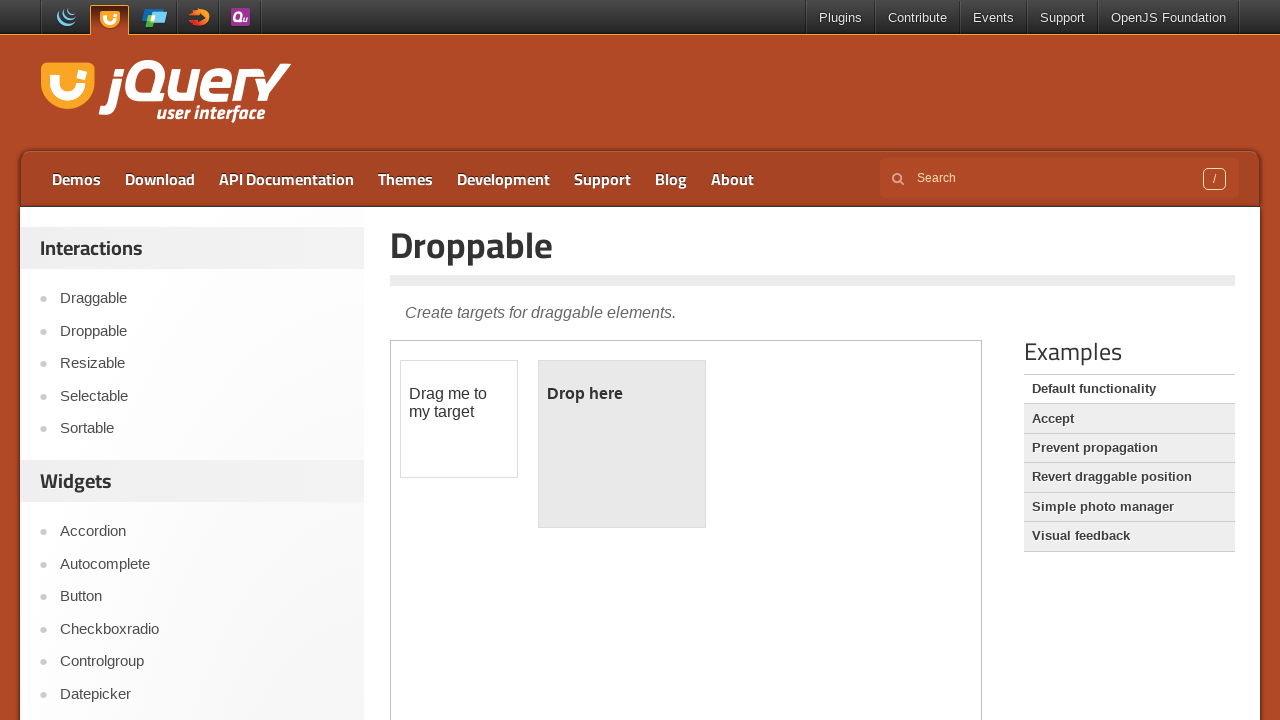

Located the demo iframe on the jQuery UI droppable page
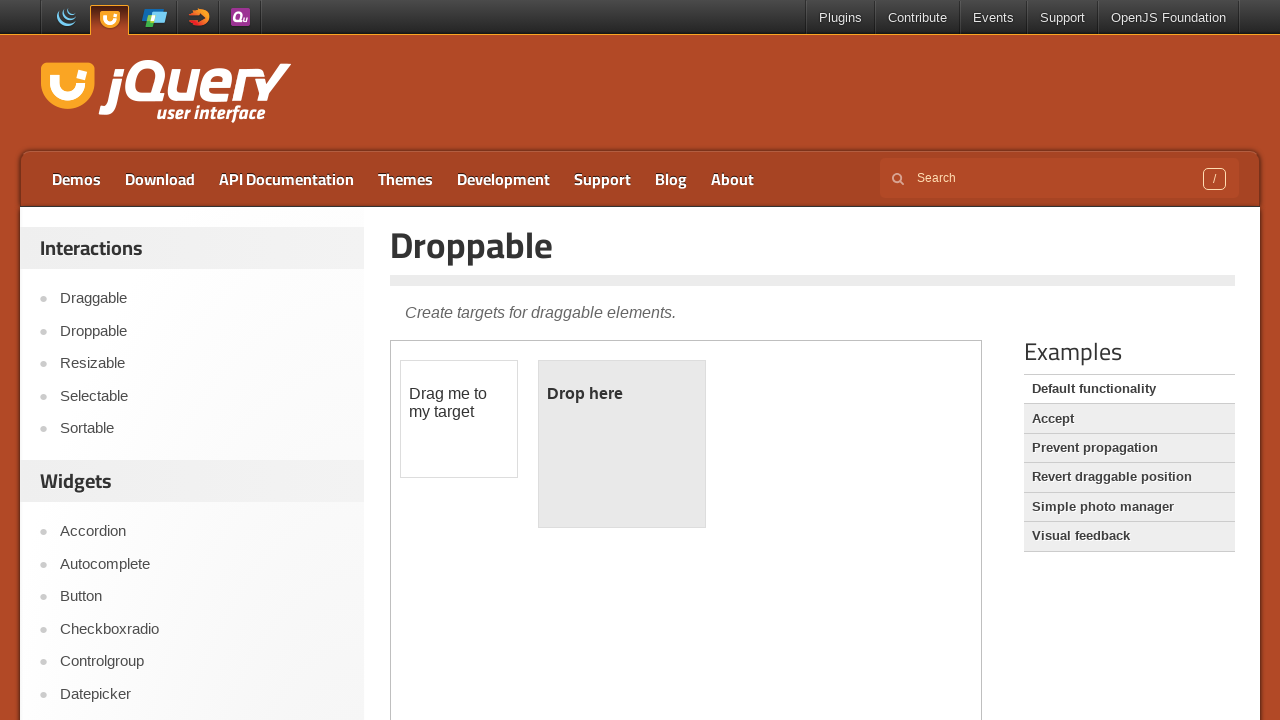

Located the draggable element within the iframe
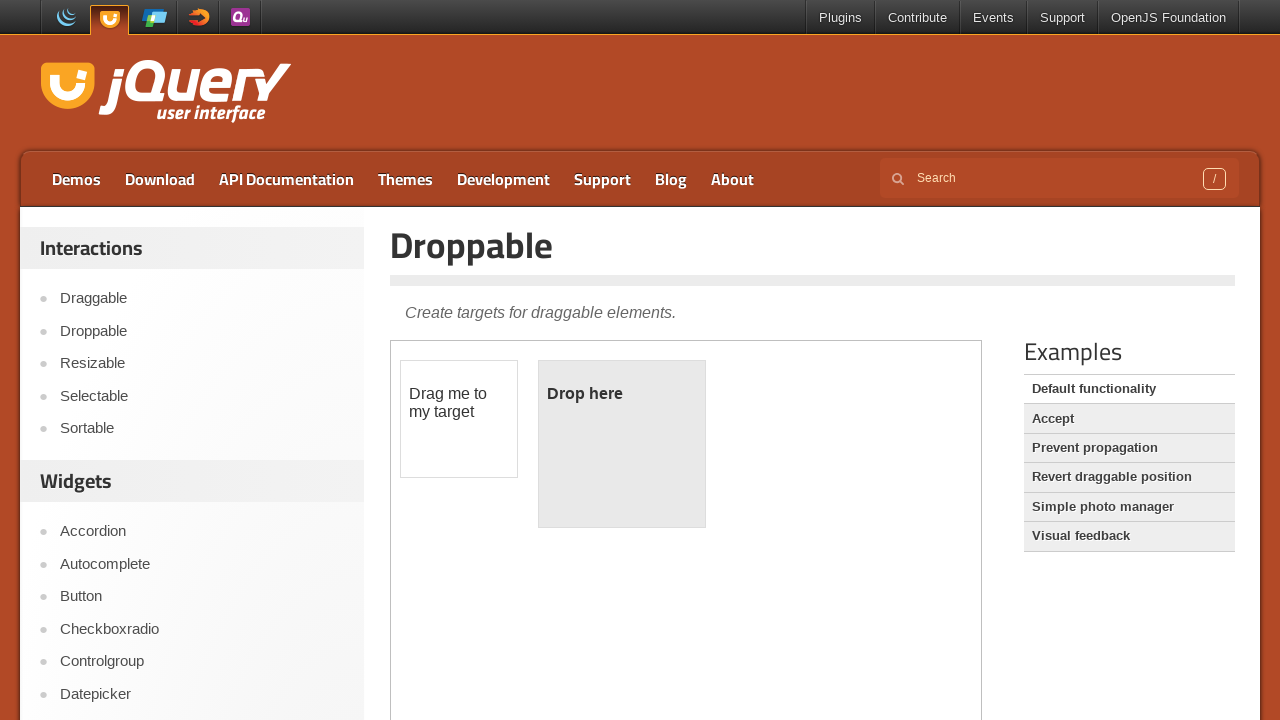

Located the droppable target area within the iframe
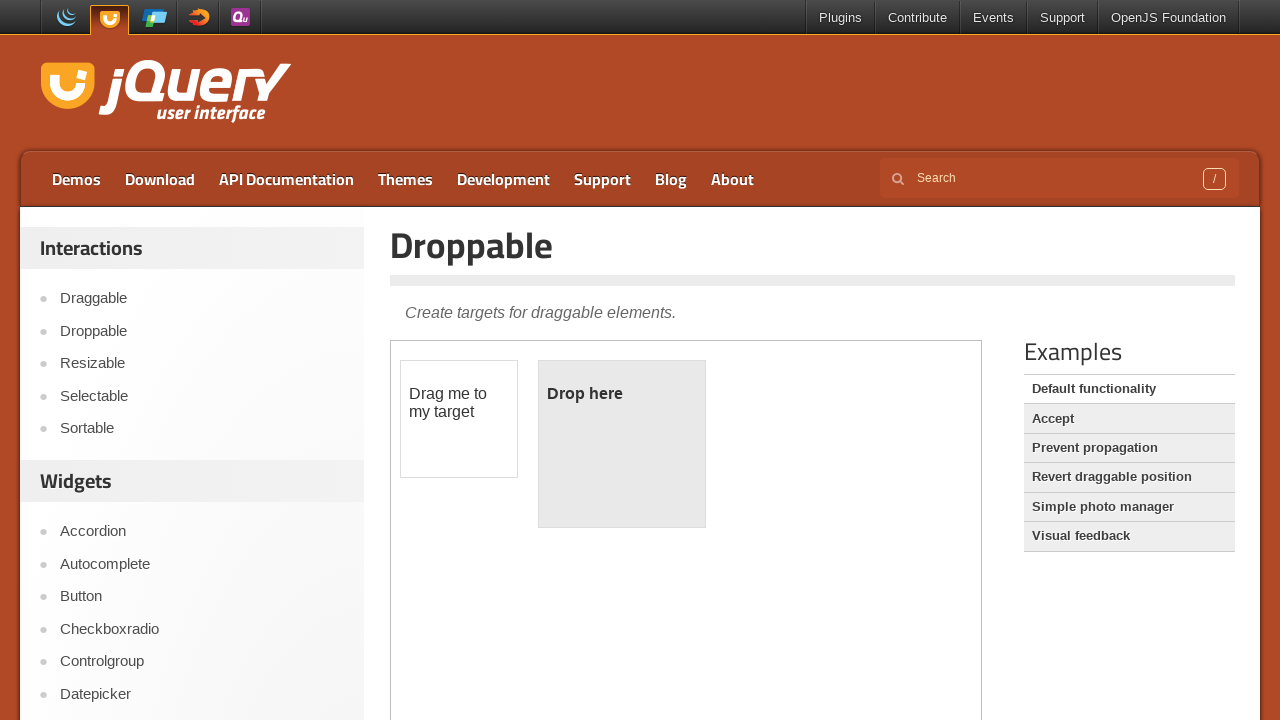

Dragged the element to the drop target at (622, 444)
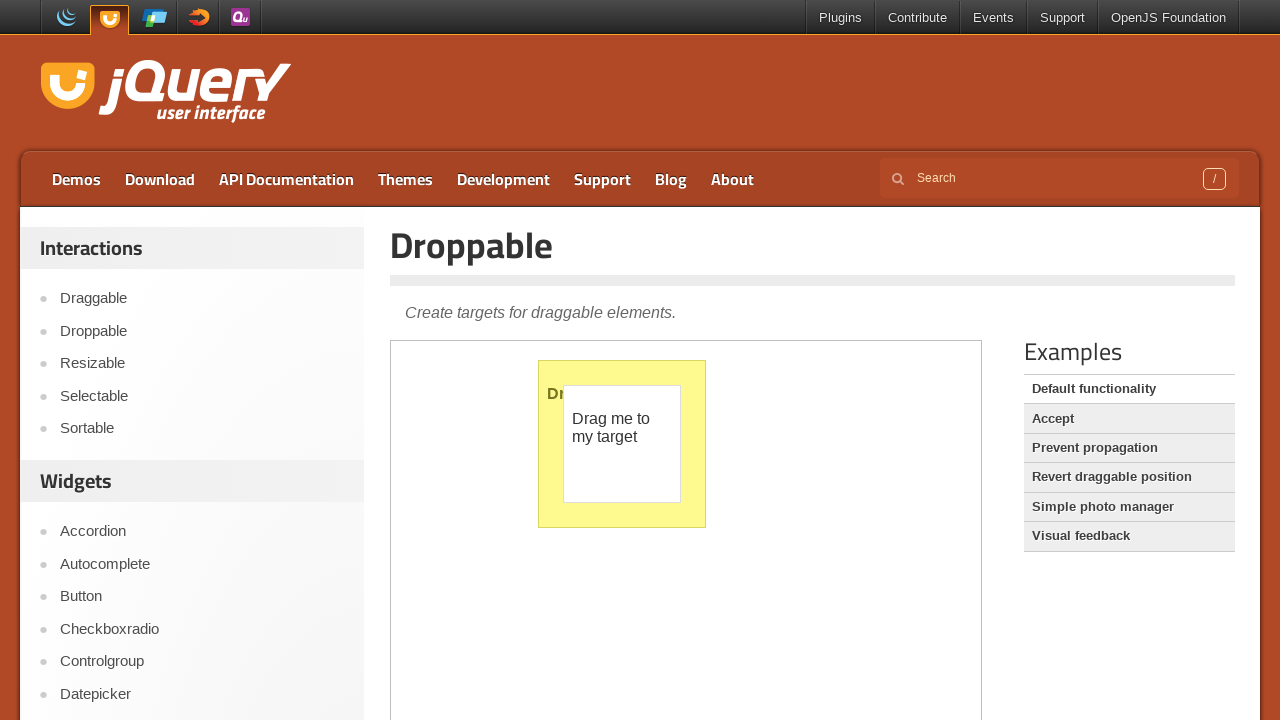

Verified that the element was successfully dropped and the droppable area now displays 'Dropped!'
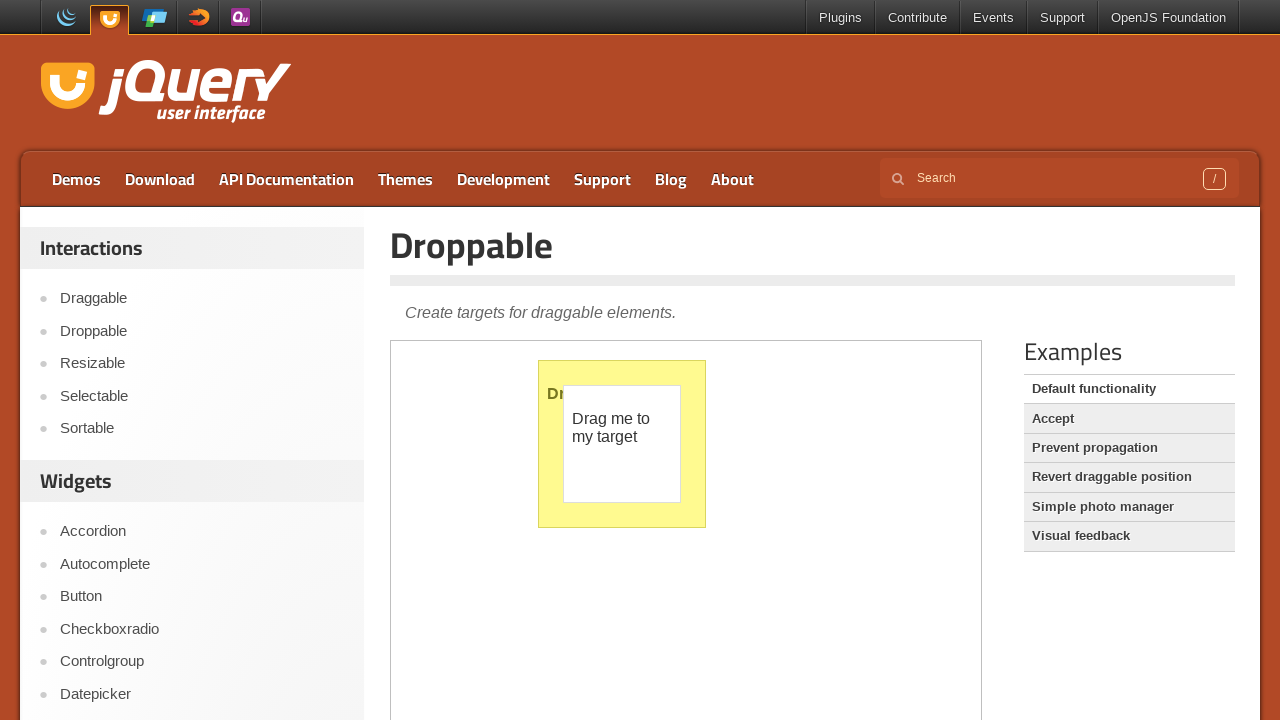

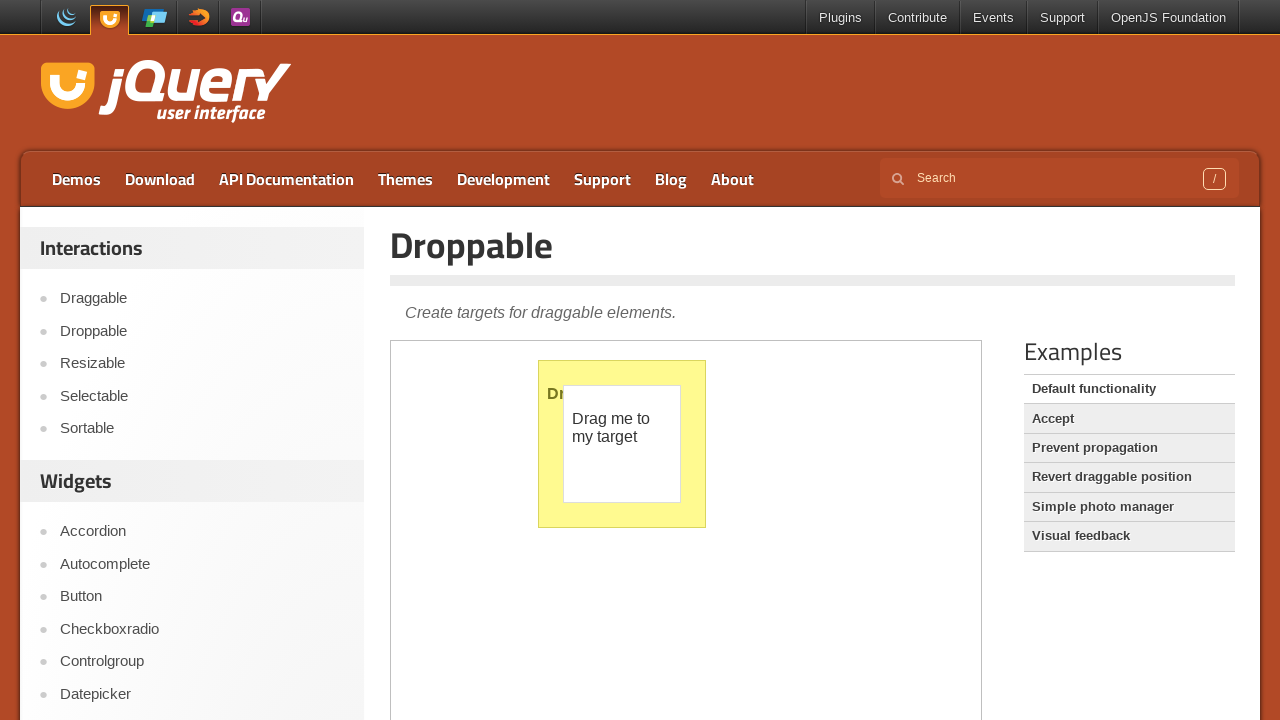